Tests marking all todo items as completed using the toggle all checkbox

Starting URL: https://demo.playwright.dev/todomvc

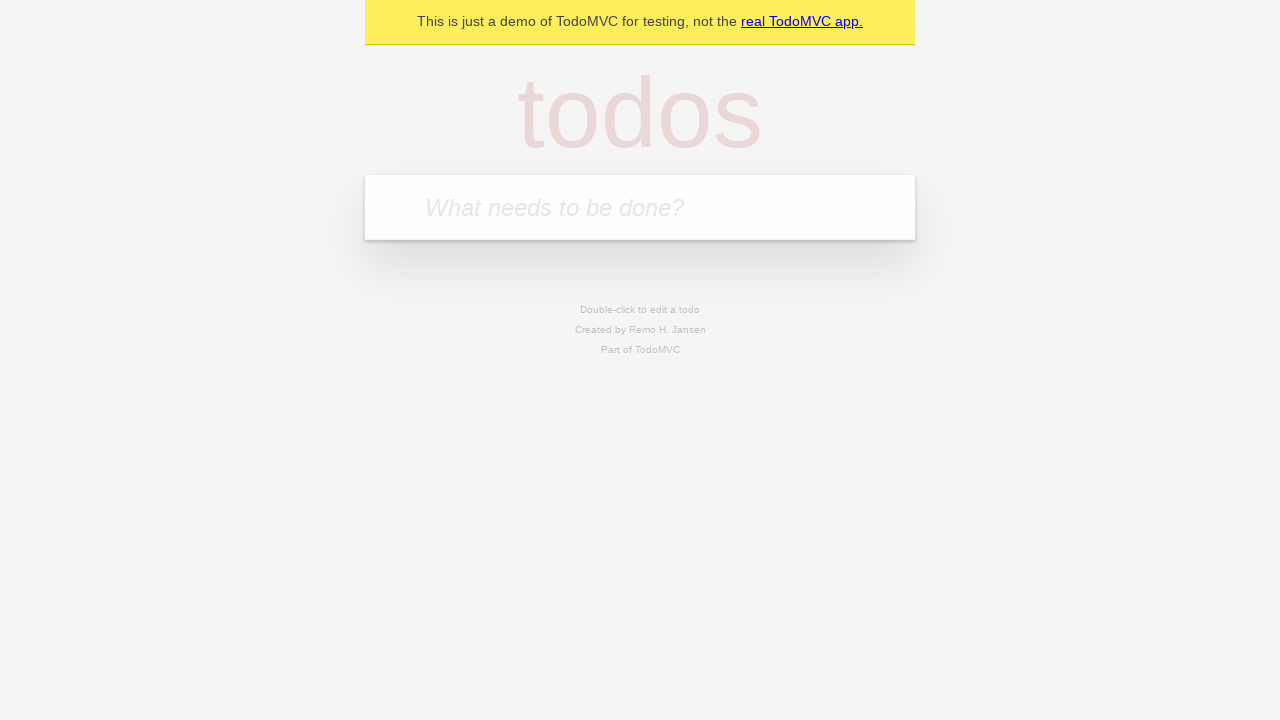

Filled todo input with 'buy some cheese' on internal:attr=[placeholder="What needs to be done?"i]
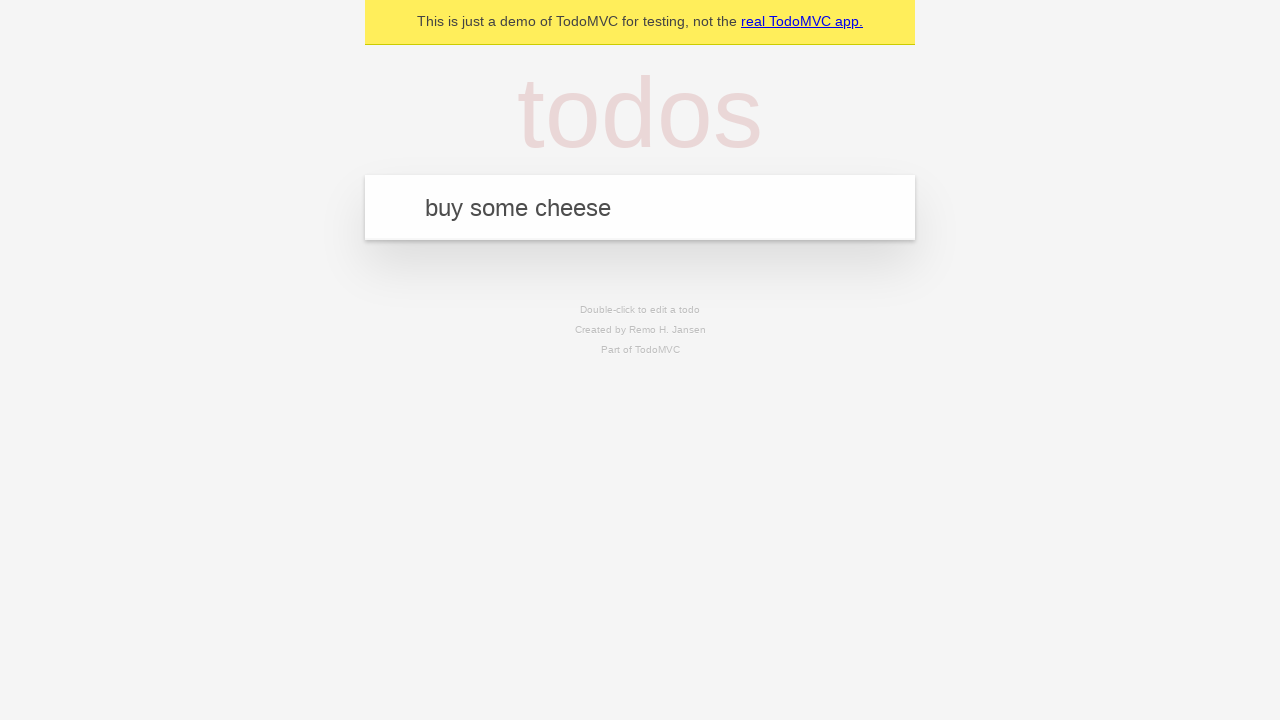

Pressed Enter to add first todo item on internal:attr=[placeholder="What needs to be done?"i]
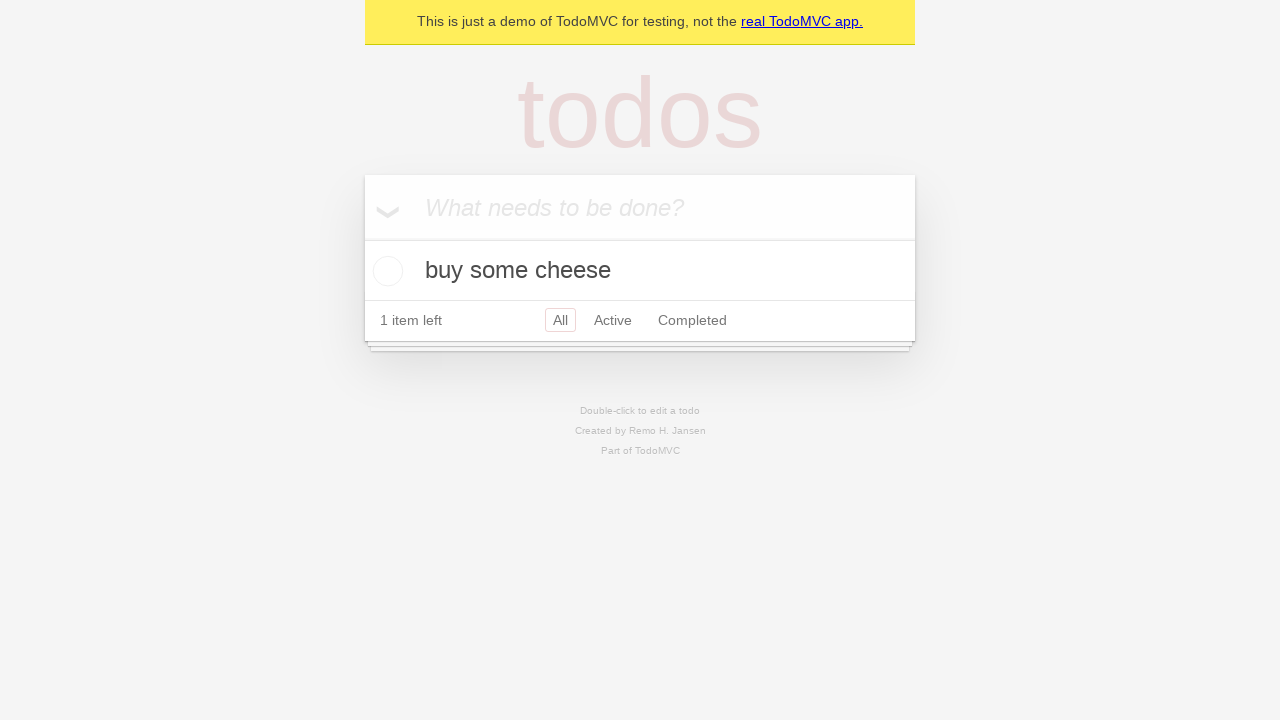

Filled todo input with 'feed the cat' on internal:attr=[placeholder="What needs to be done?"i]
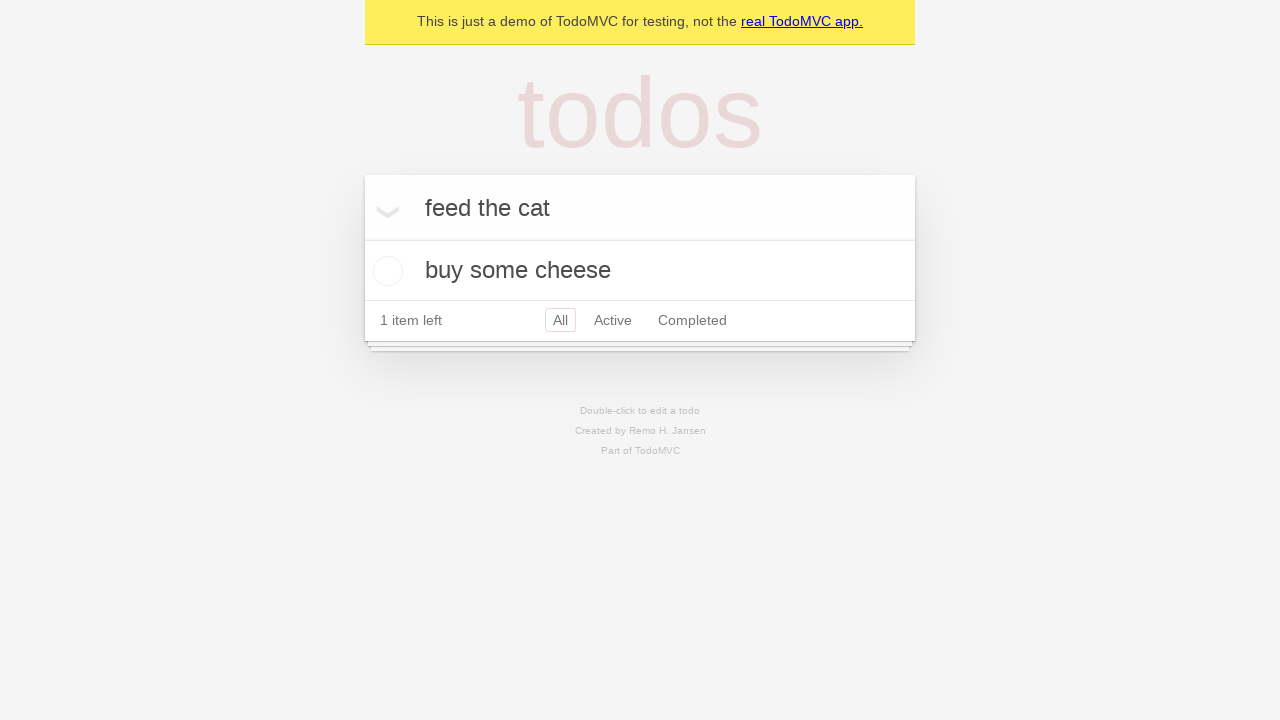

Pressed Enter to add second todo item on internal:attr=[placeholder="What needs to be done?"i]
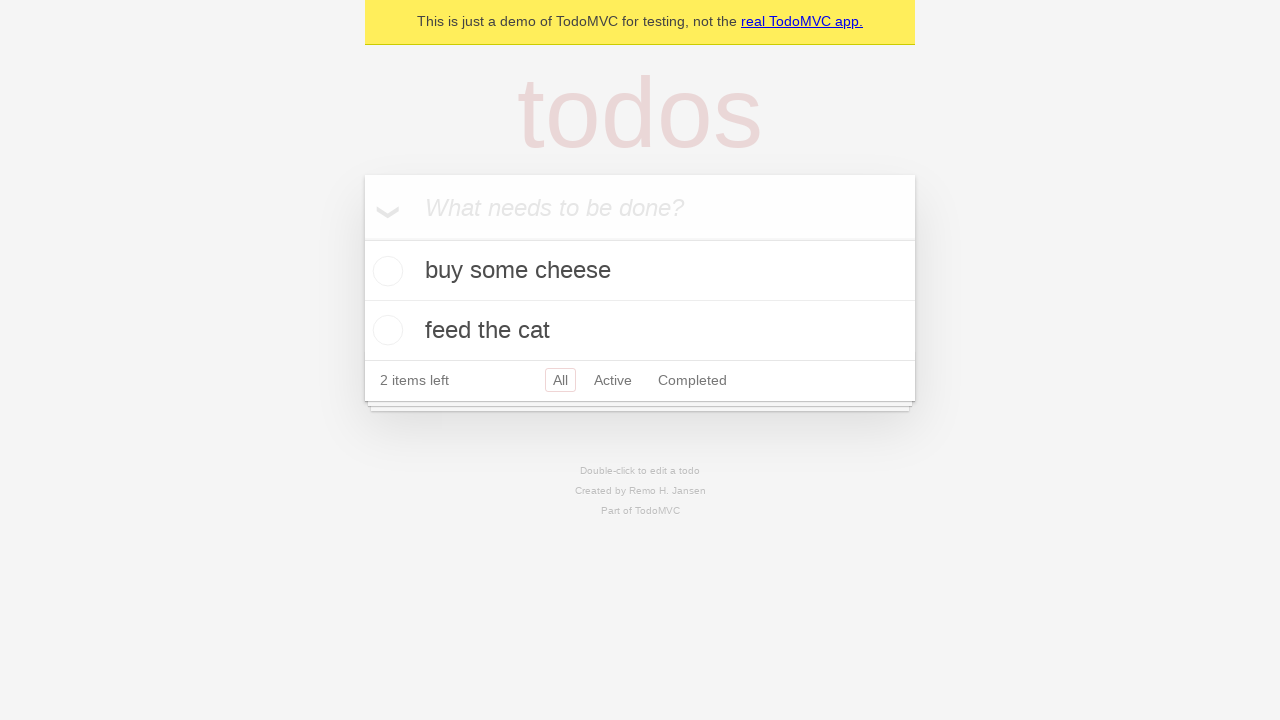

Filled todo input with 'book a doctors appointment' on internal:attr=[placeholder="What needs to be done?"i]
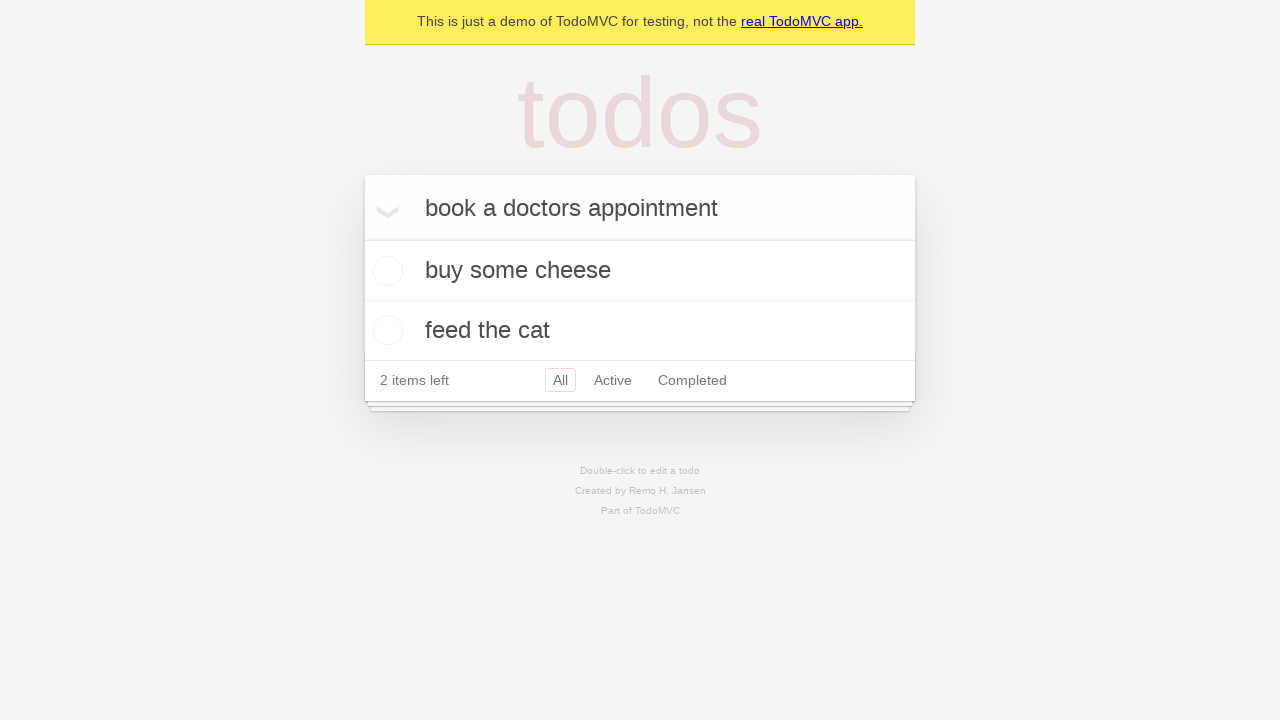

Pressed Enter to add third todo item on internal:attr=[placeholder="What needs to be done?"i]
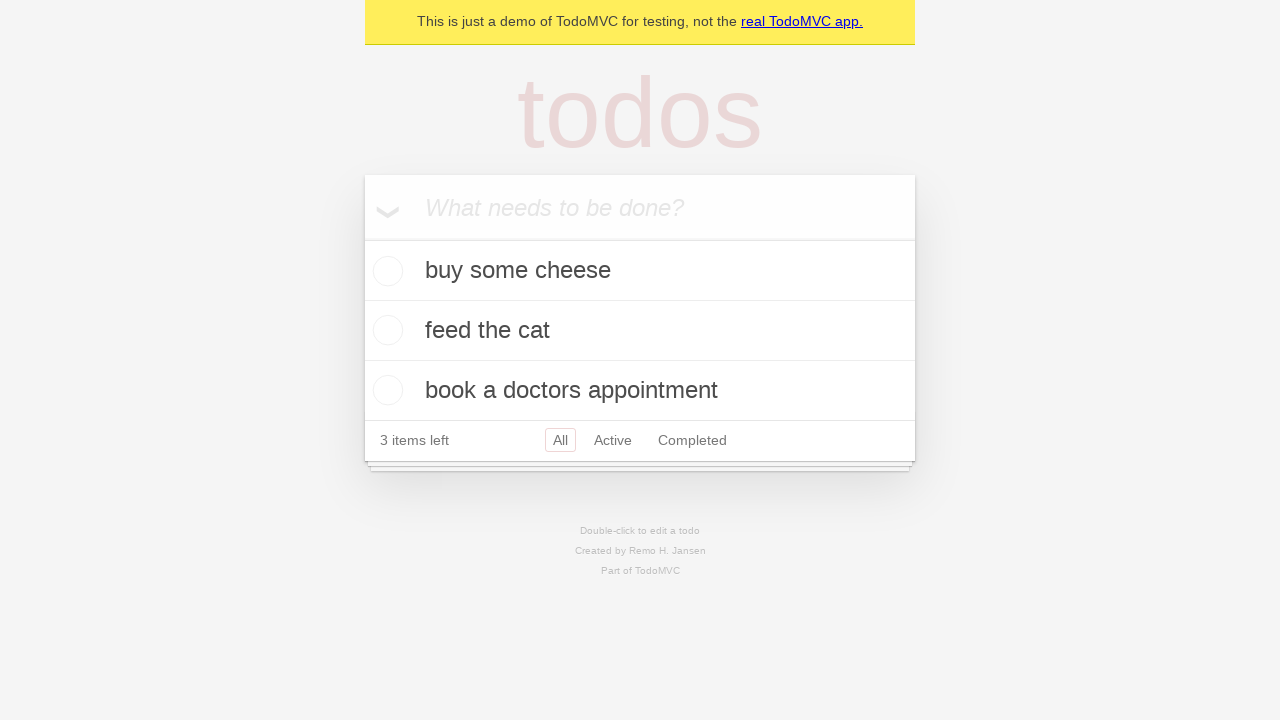

Waited for all three todo items to be present in the DOM
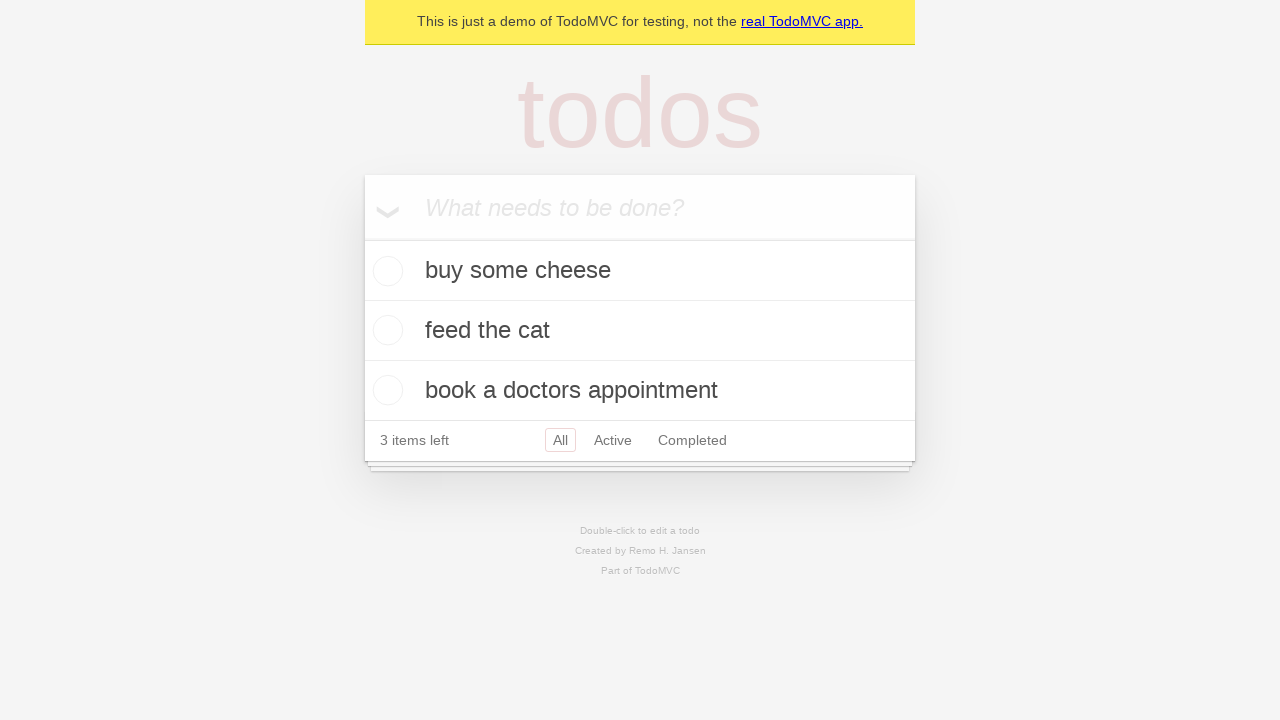

Clicked 'Mark all as complete' checkbox to toggle all todos as completed at (362, 238) on internal:label="Mark all as complete"i
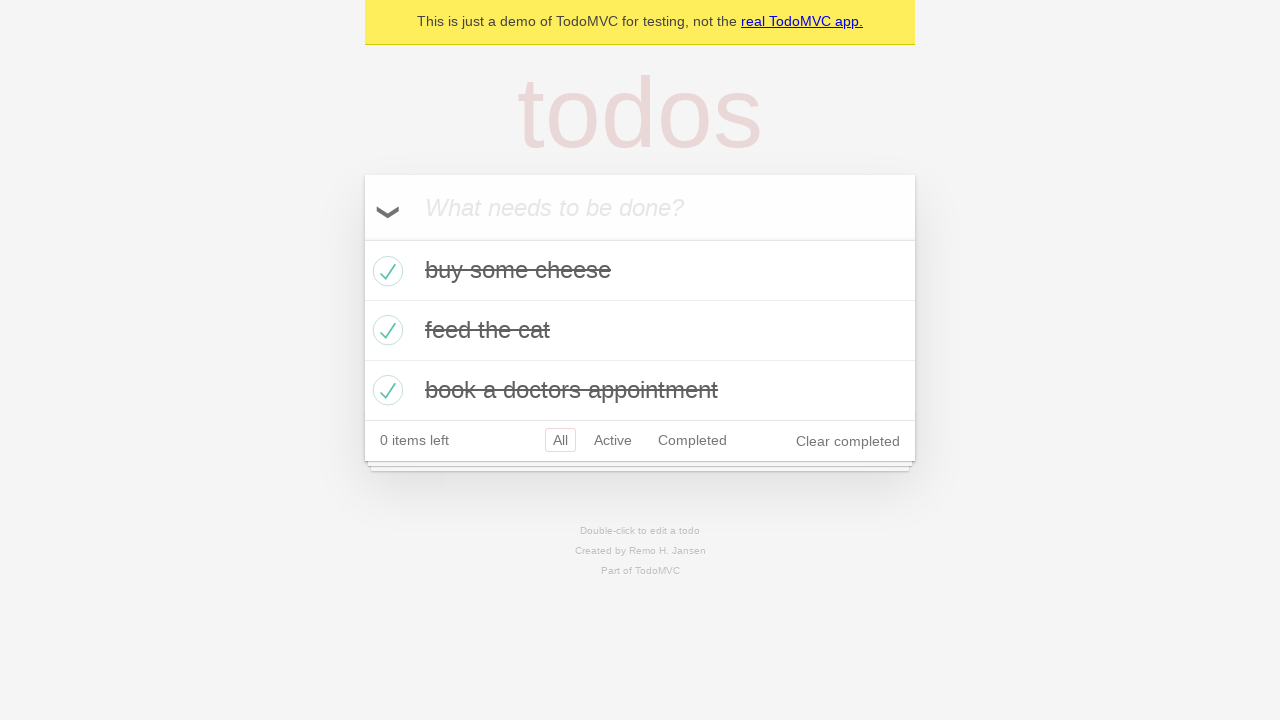

Waited for todo items to be marked with completed class
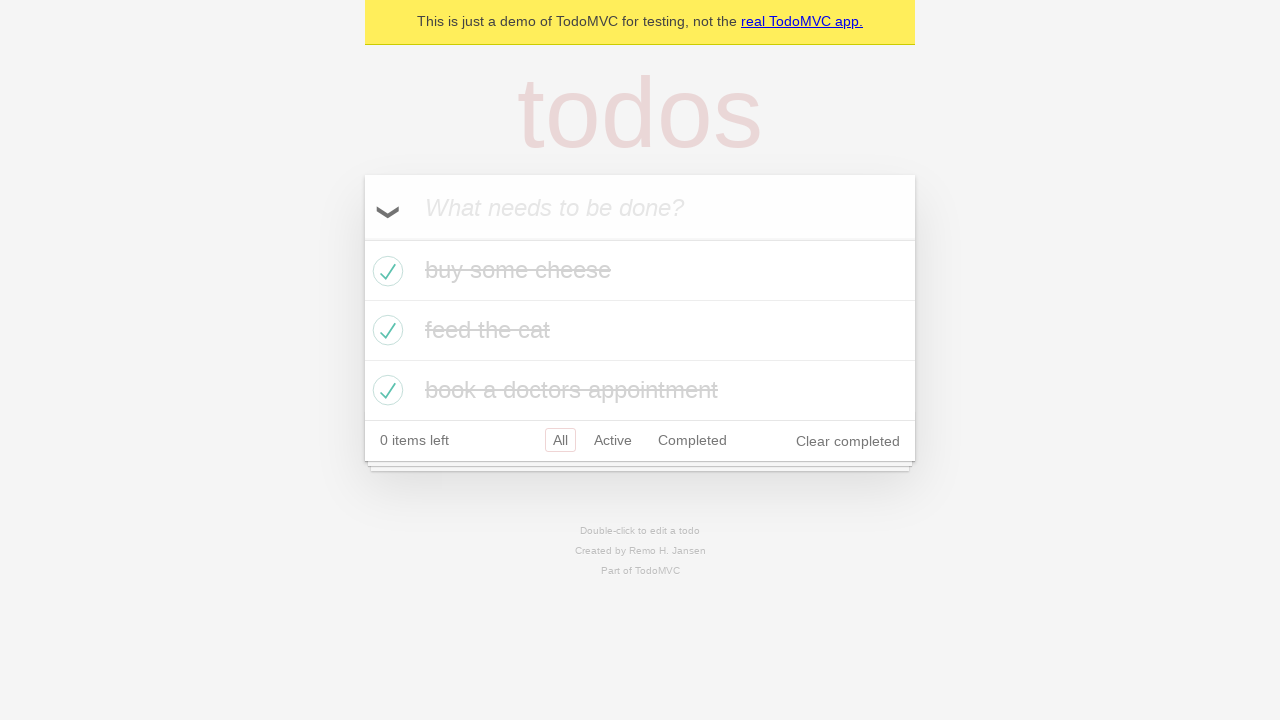

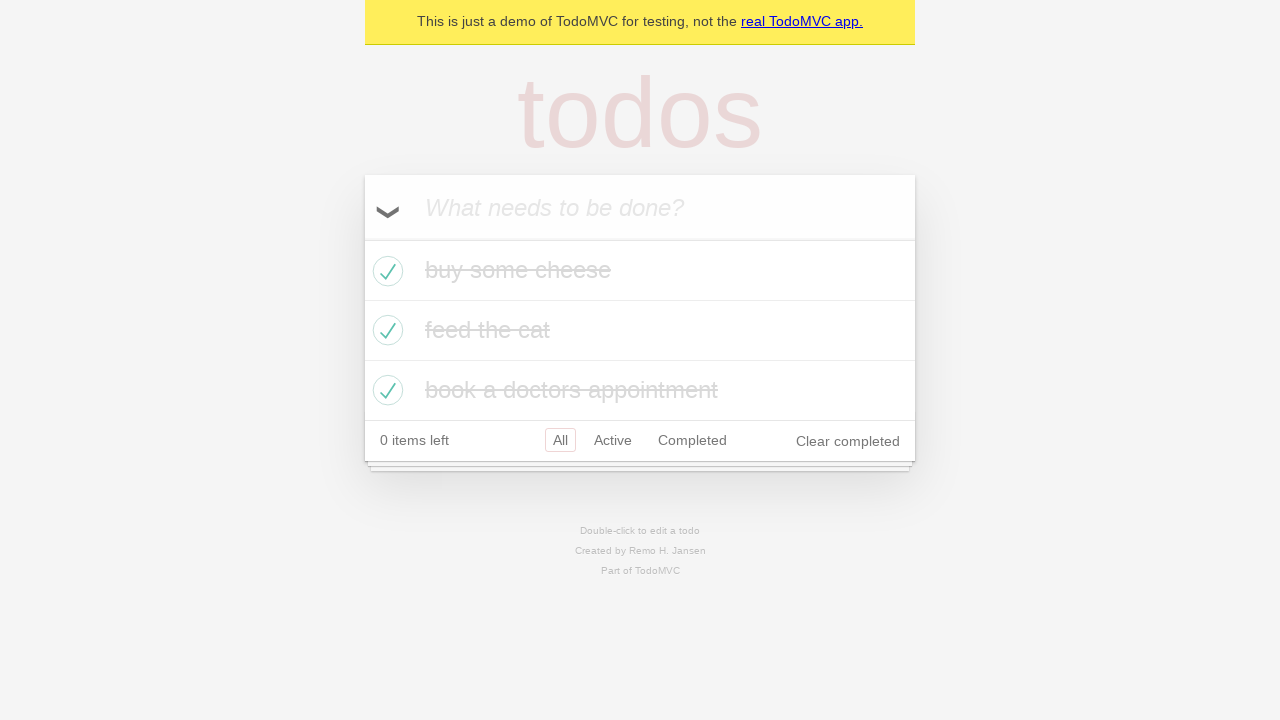